Tests button click functionality by clicking a button identified by its ID on a test automation practice page

Starting URL: https://www.automationtesting.co.uk/buttons.html

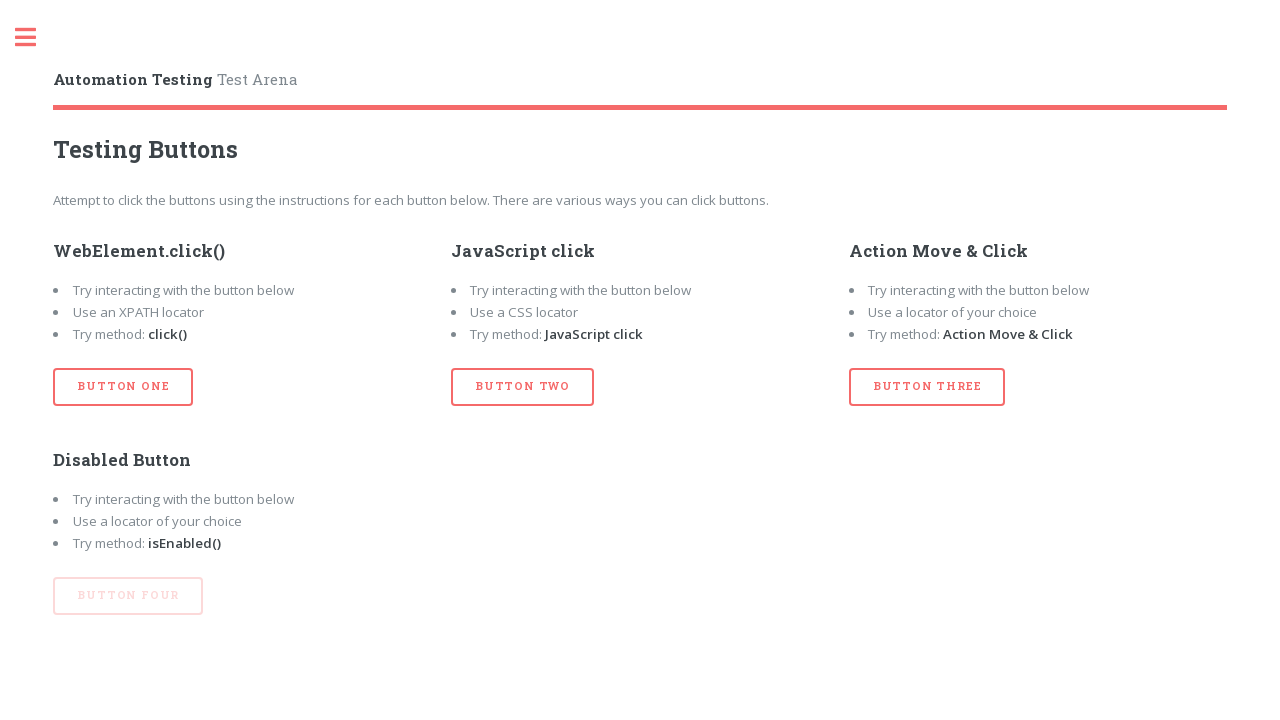

Clicked button with ID 'btn_one' at (123, 387) on #btn_one
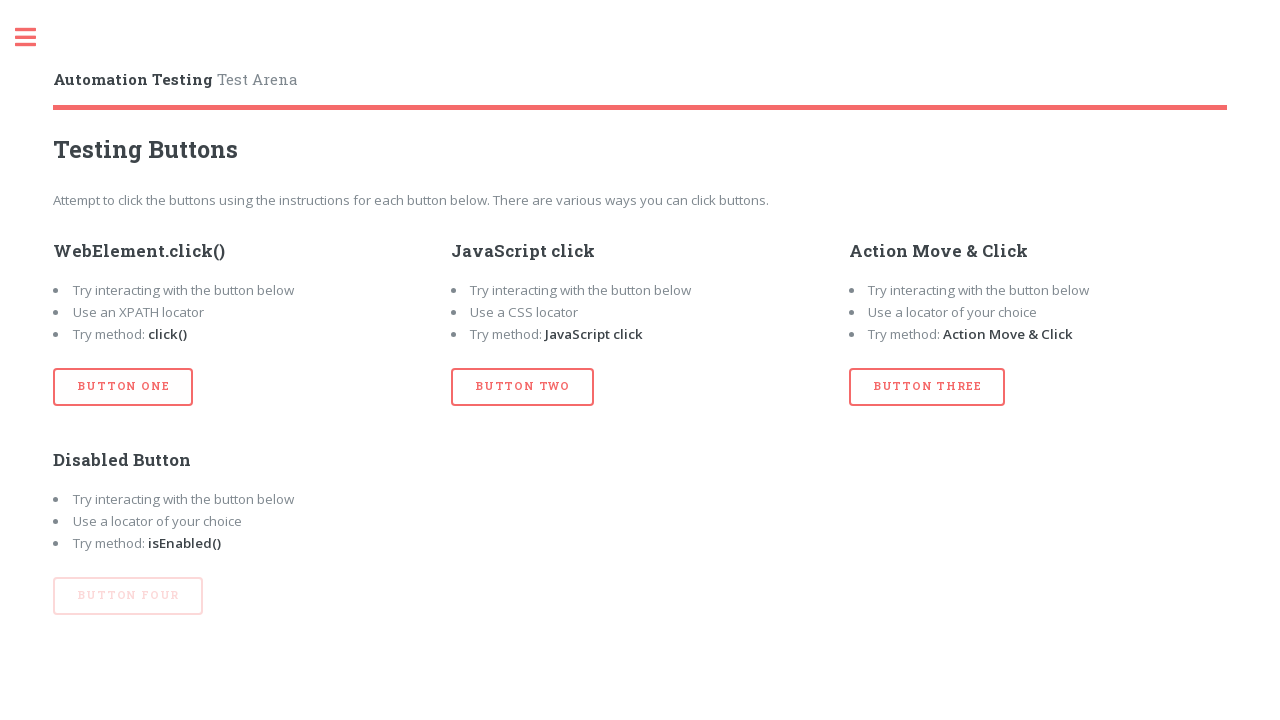

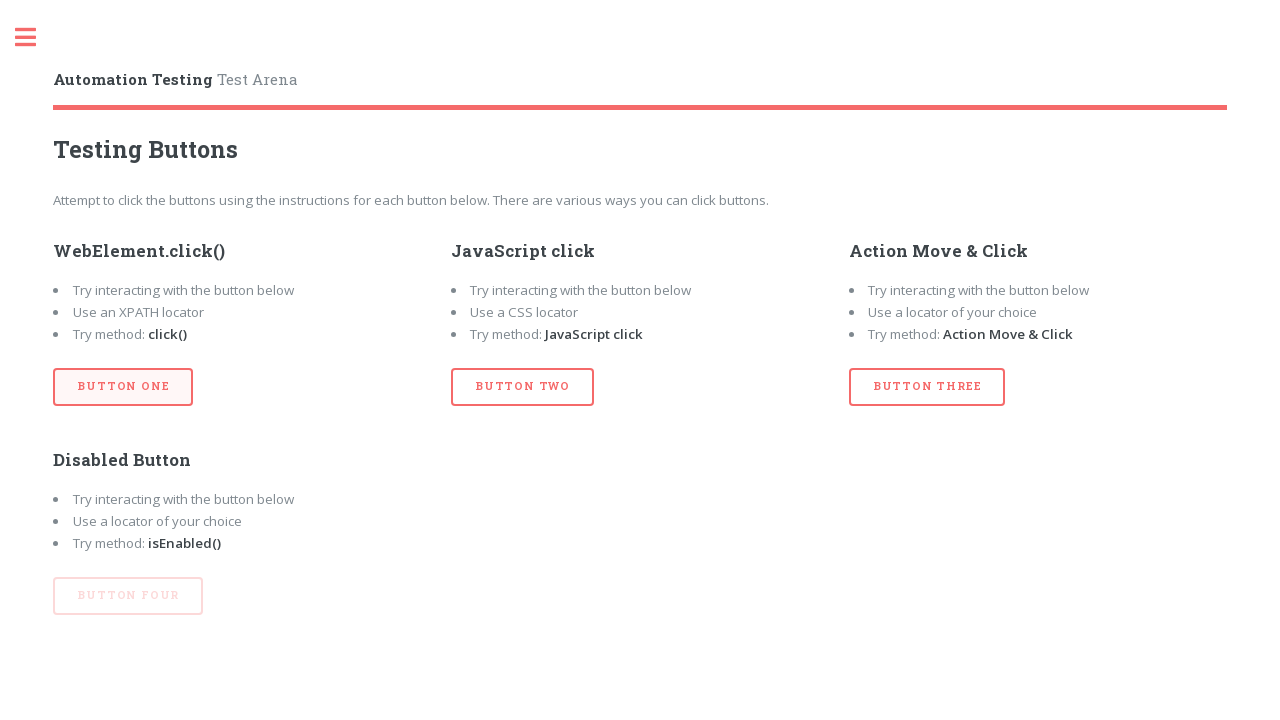